Navigates to the-internet.herokuapp.com, finds all links in the content area, and clicks on the 10th link

Starting URL: https://the-internet.herokuapp.com/

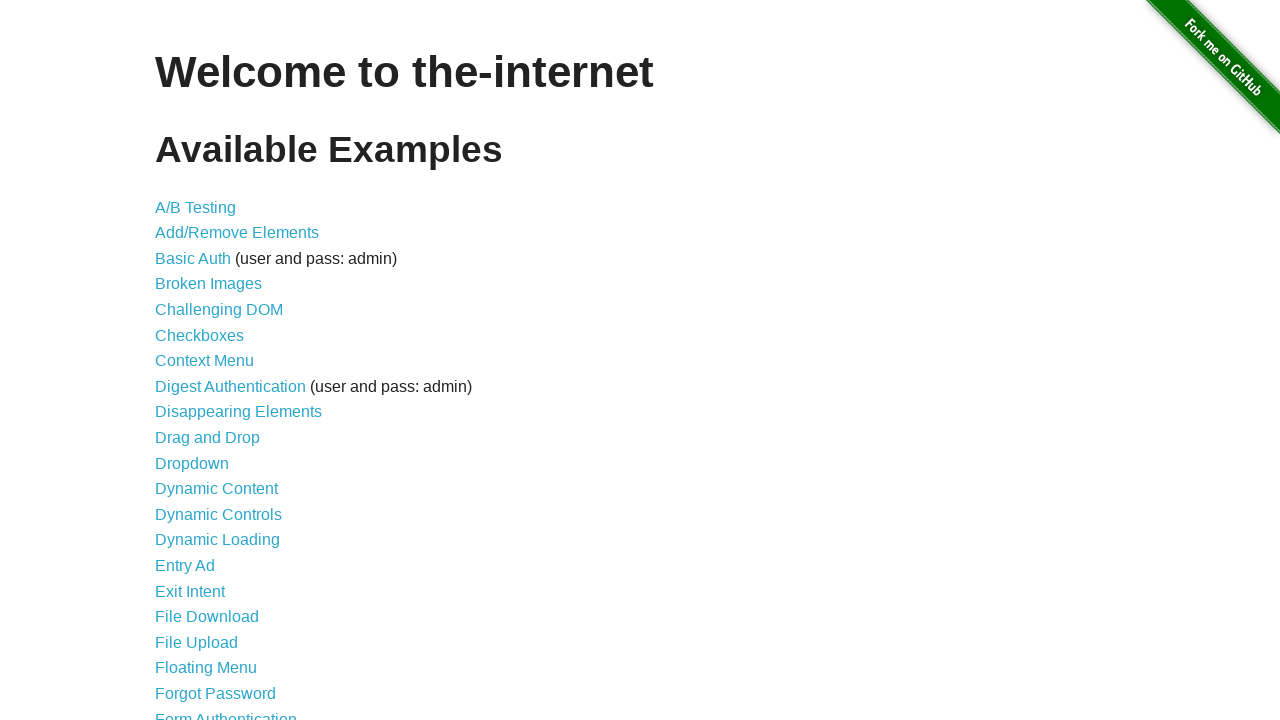

Navigated to the-internet.herokuapp.com
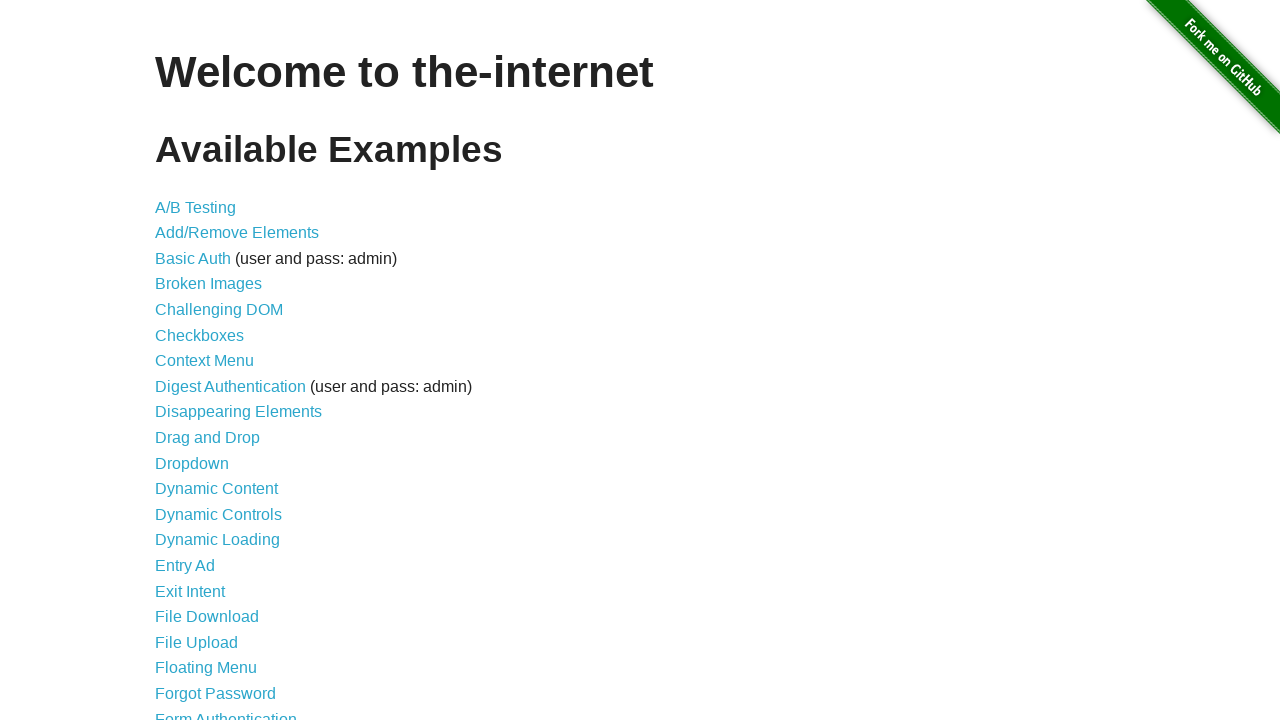

Located content area
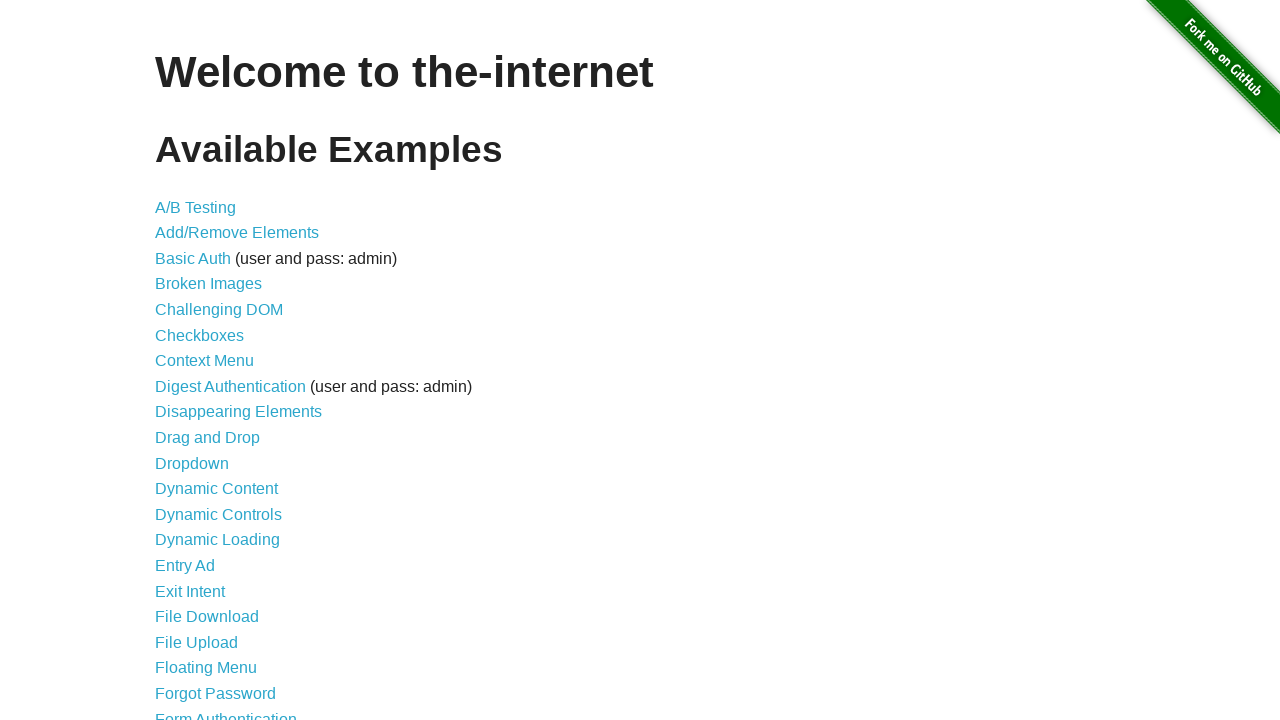

Found 44 links in the content area
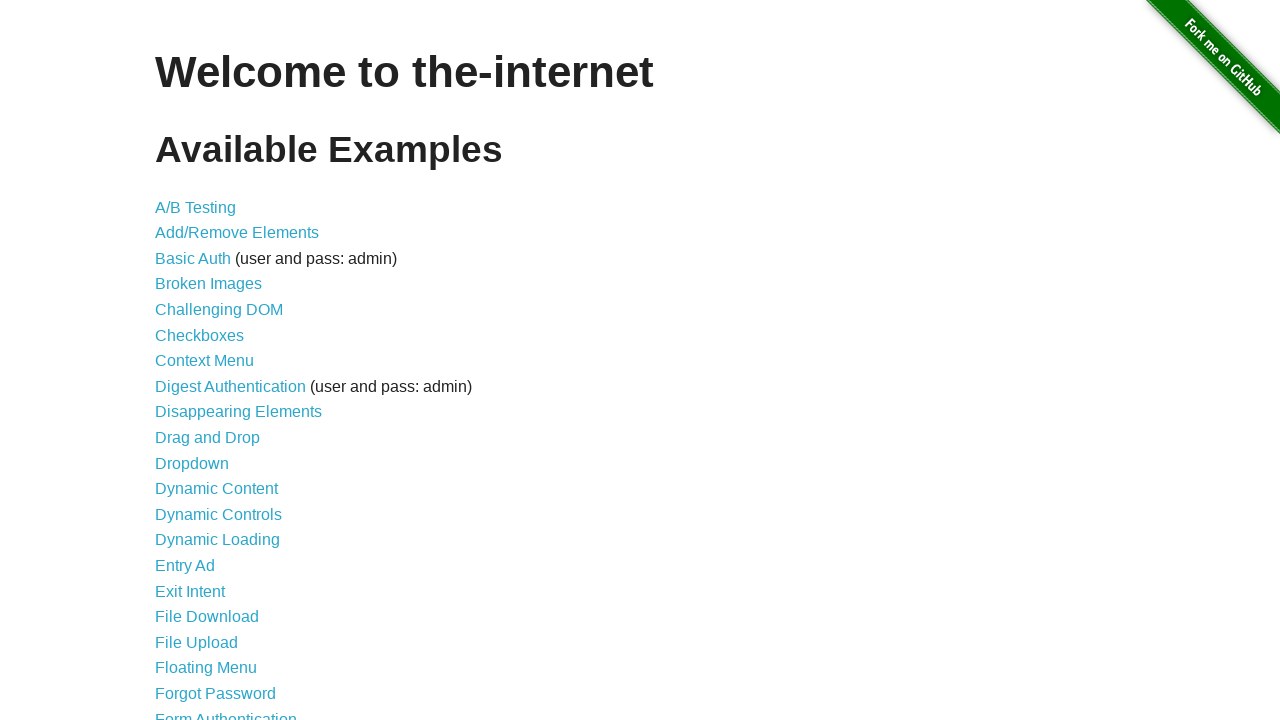

Clicked the 10th link at (208, 438) on #content >> a >> nth=9
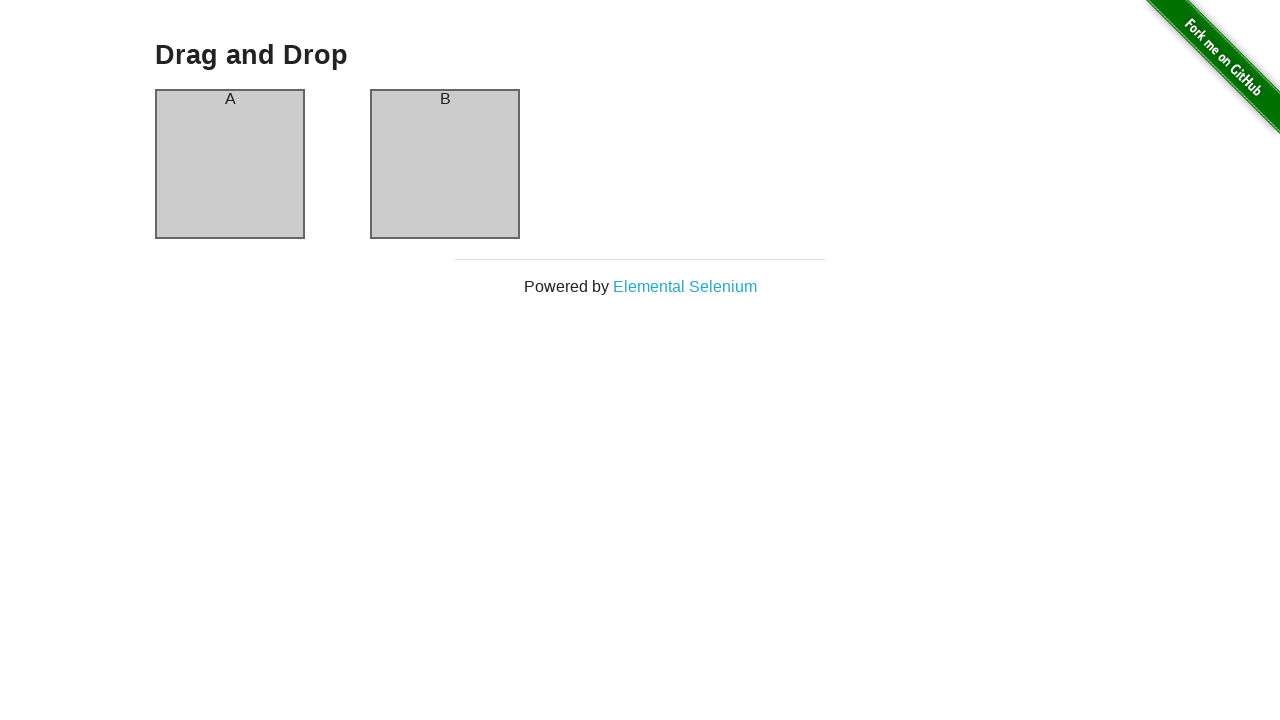

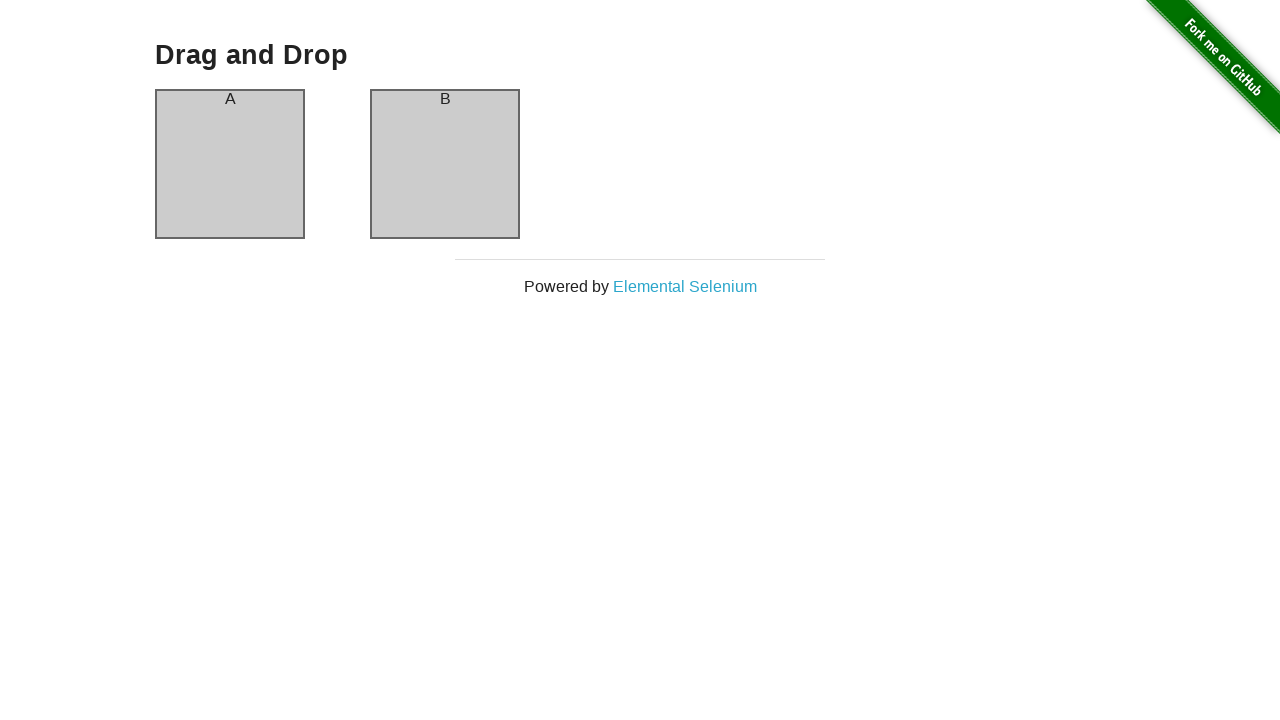